Tests that the counter displays the correct number of todo items as they are added

Starting URL: https://demo.playwright.dev/todomvc

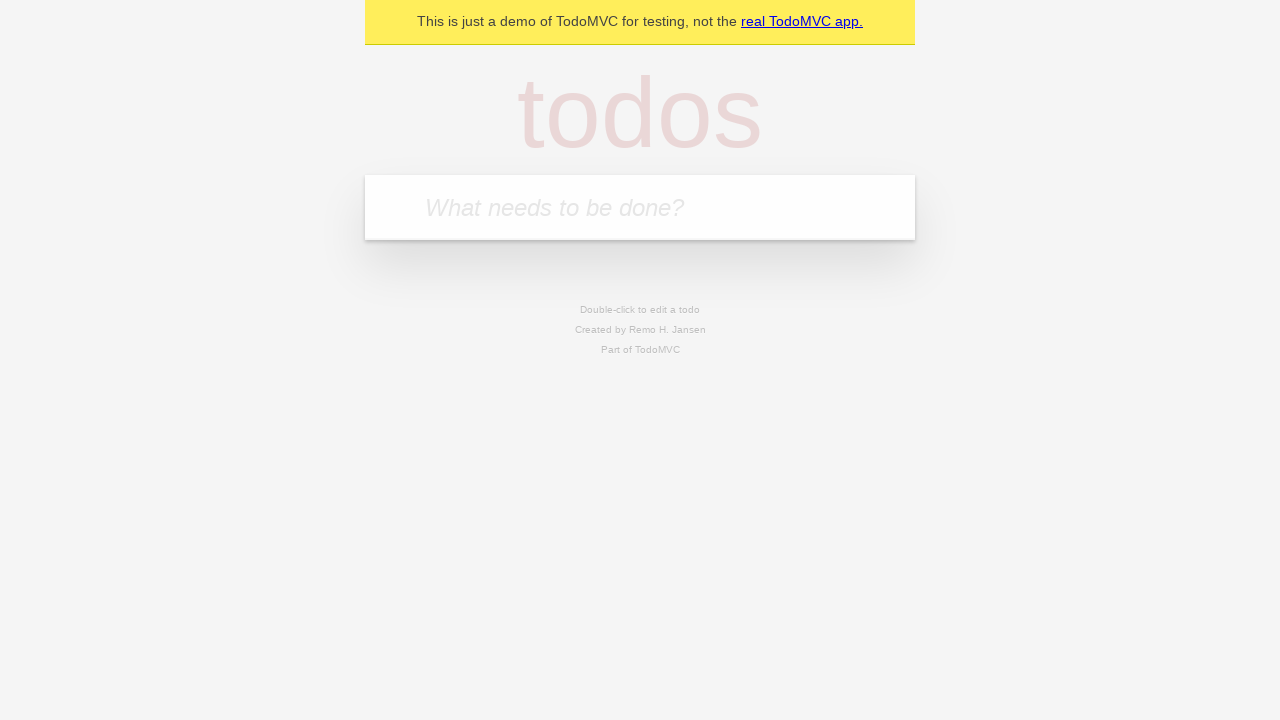

Filled todo input with 'buy some cheese' on internal:attr=[placeholder="What needs to be done?"i]
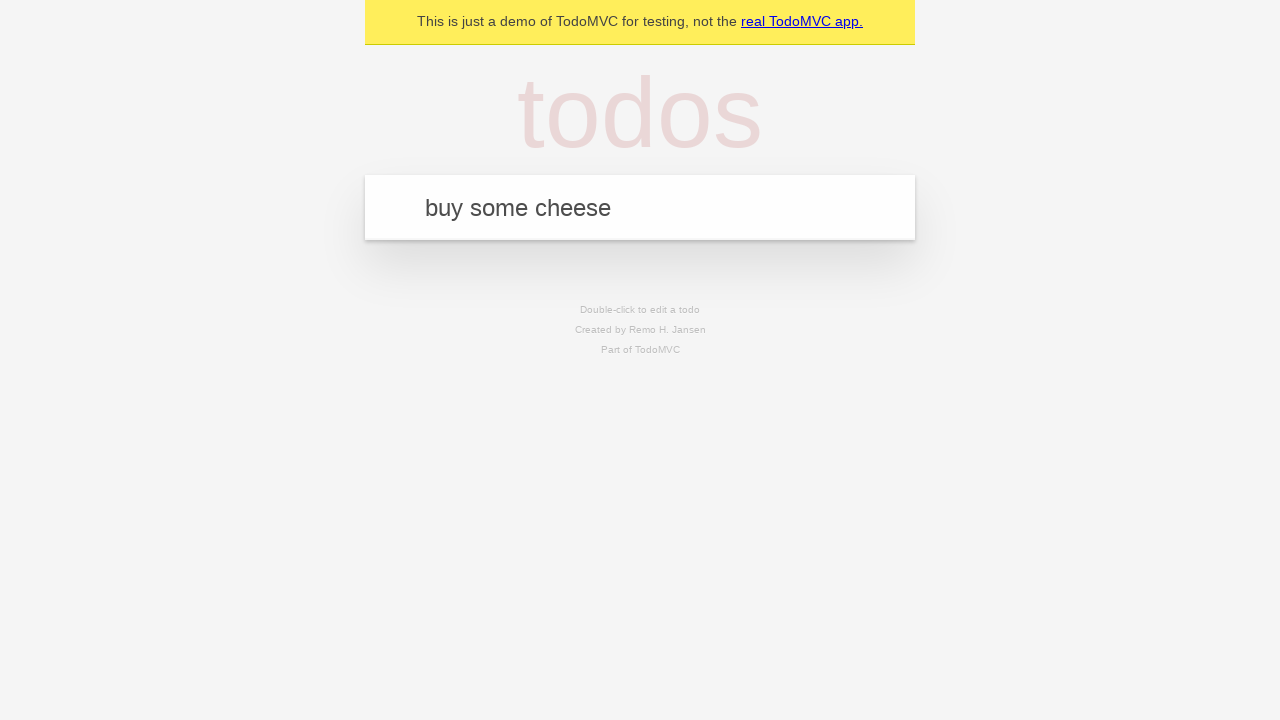

Pressed Enter to add first todo item on internal:attr=[placeholder="What needs to be done?"i]
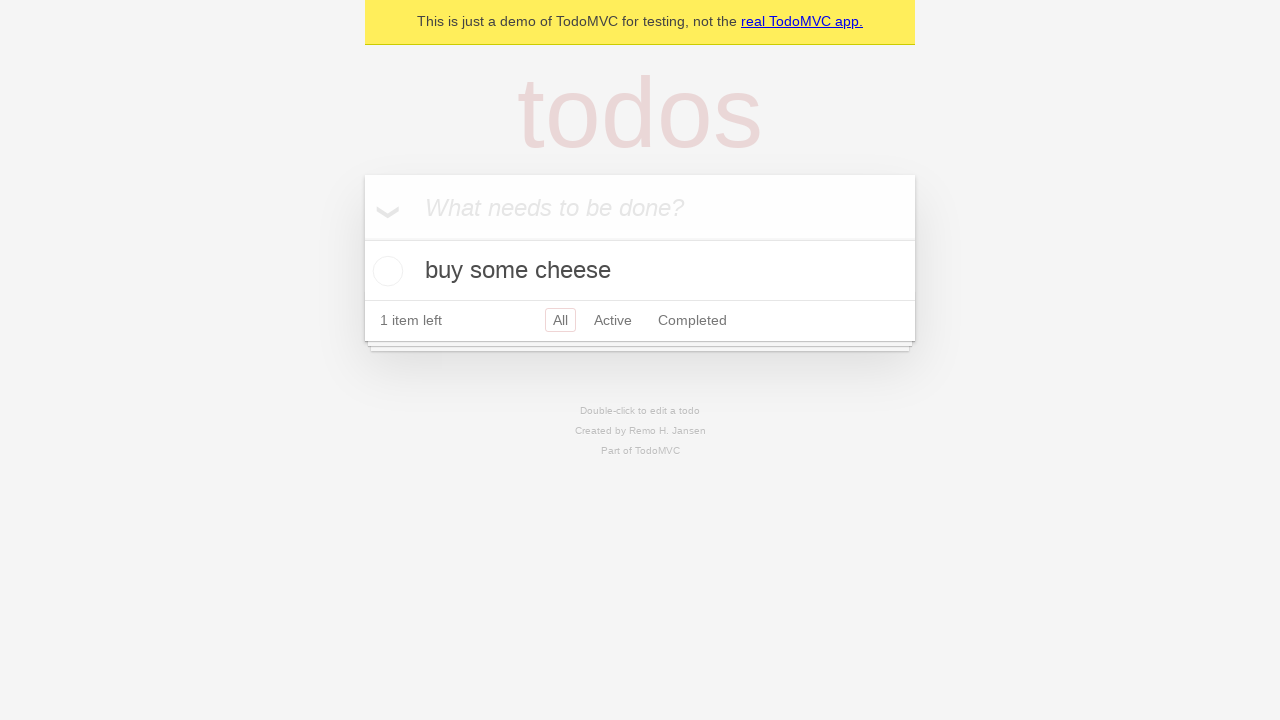

Filled todo input with 'feed the cat' on internal:attr=[placeholder="What needs to be done?"i]
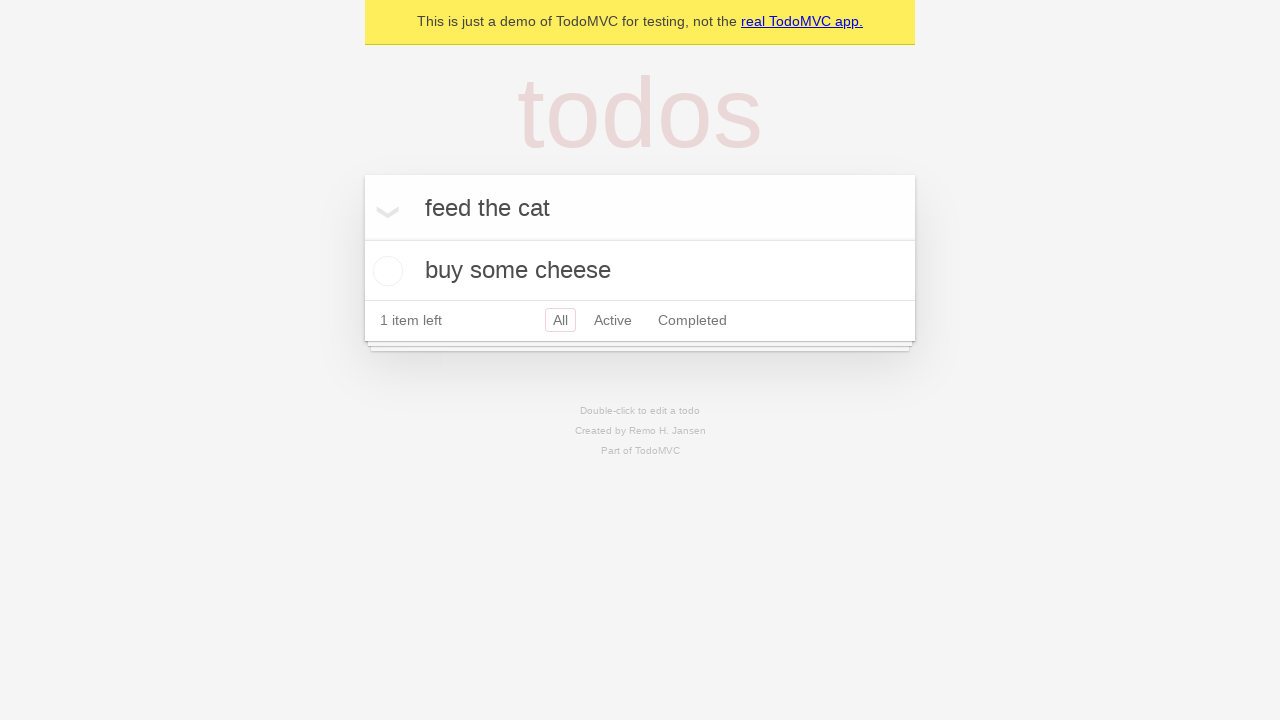

Pressed Enter to add second todo item on internal:attr=[placeholder="What needs to be done?"i]
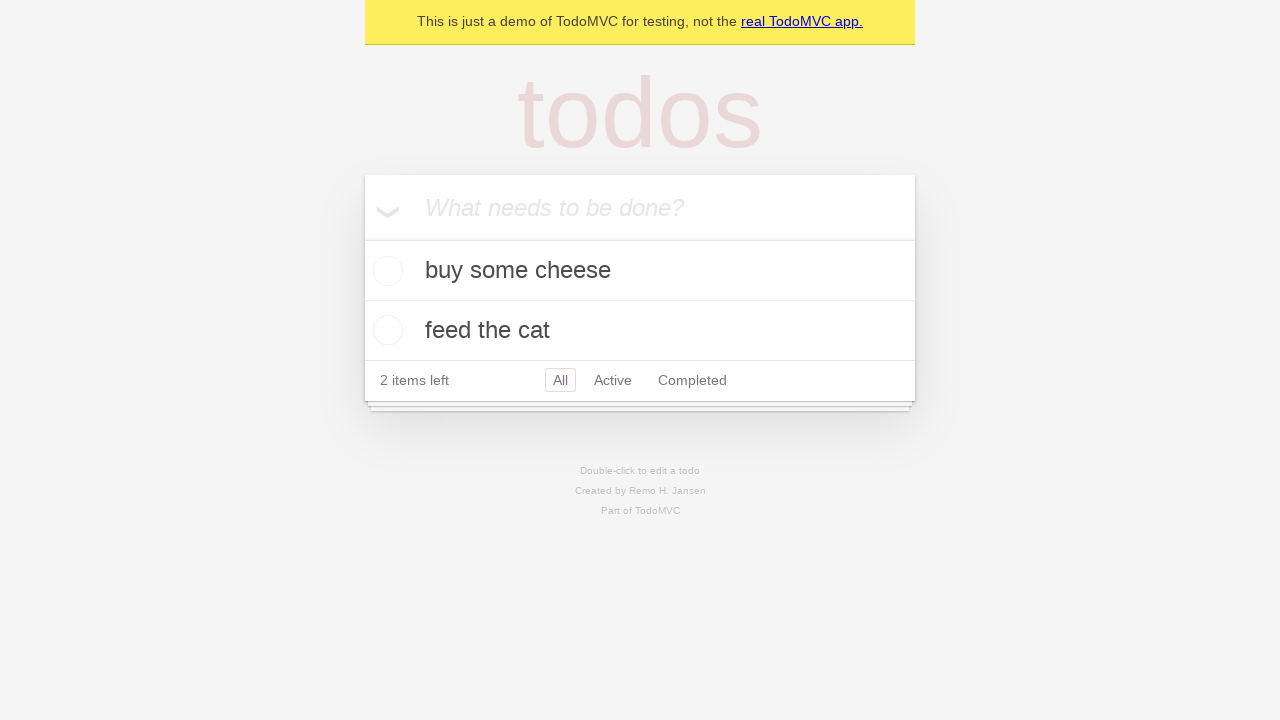

Waited for todo counter to load and display current item count
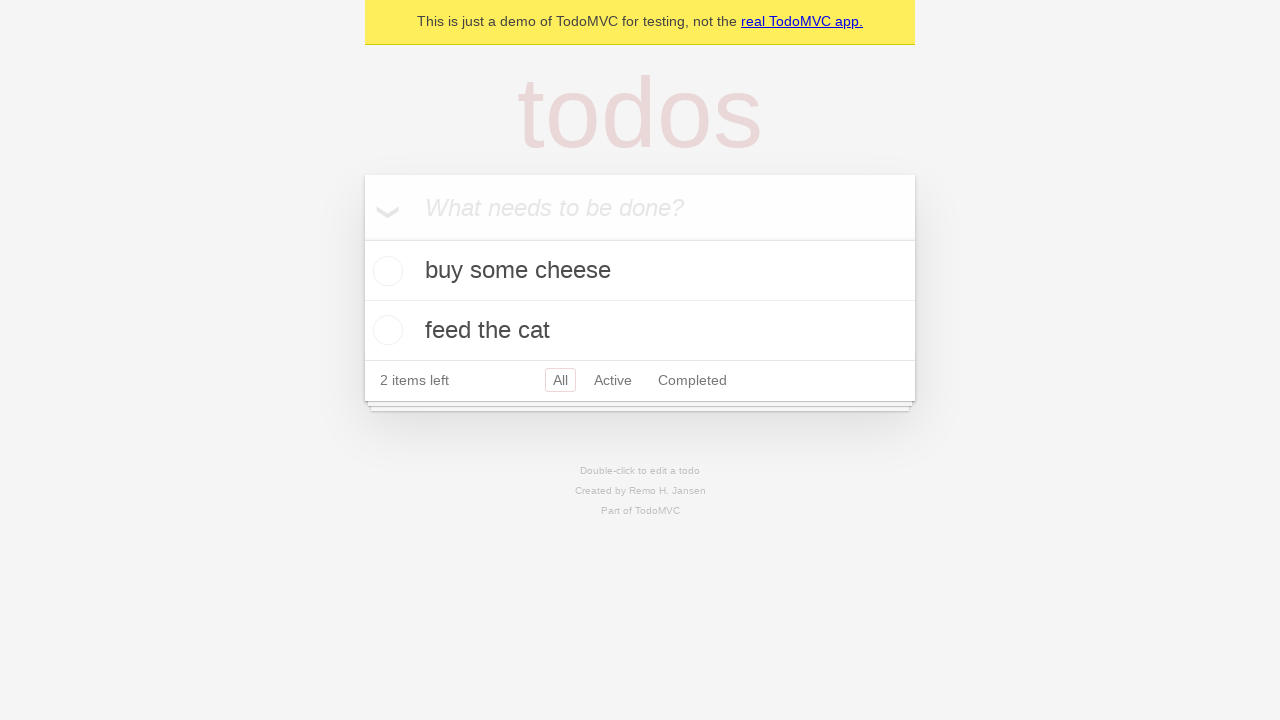

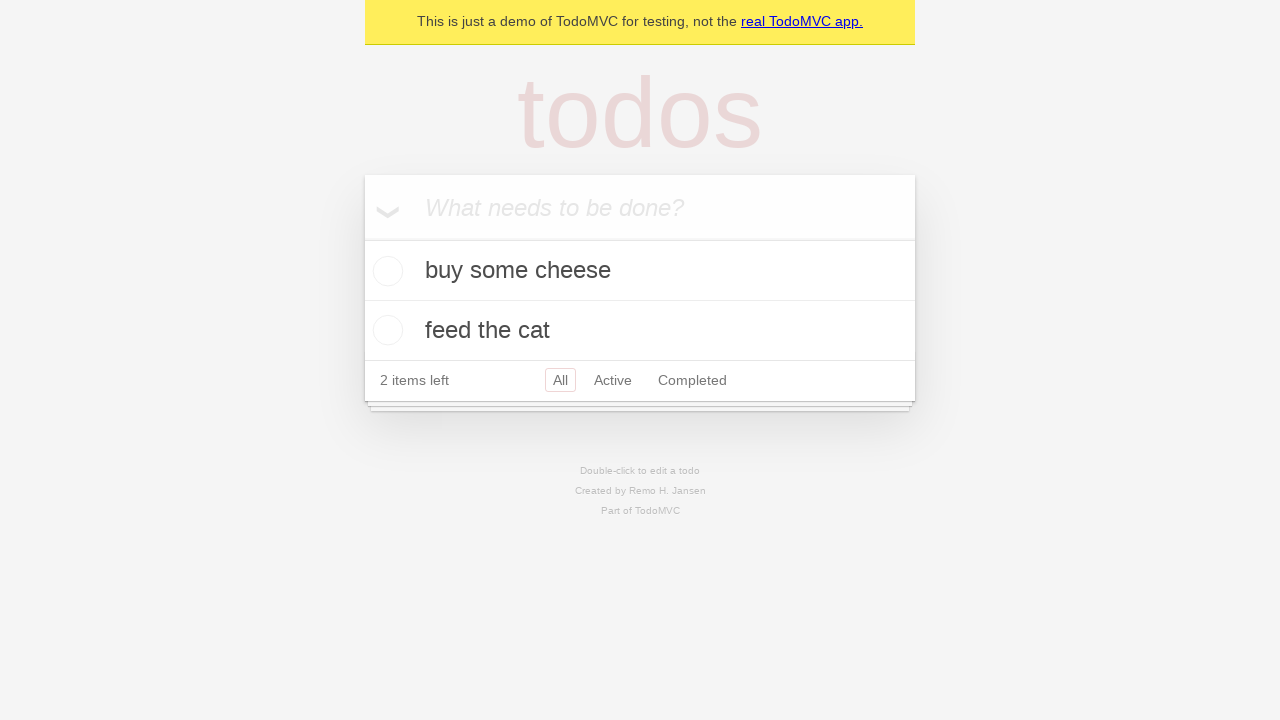